Verifies UI elements on the NextBaseCRM login page including the "Remember me" checkbox label text, "Forgot password" link text, and the href attribute of the forgot password link.

Starting URL: https://login1.nextbasecrm.com/

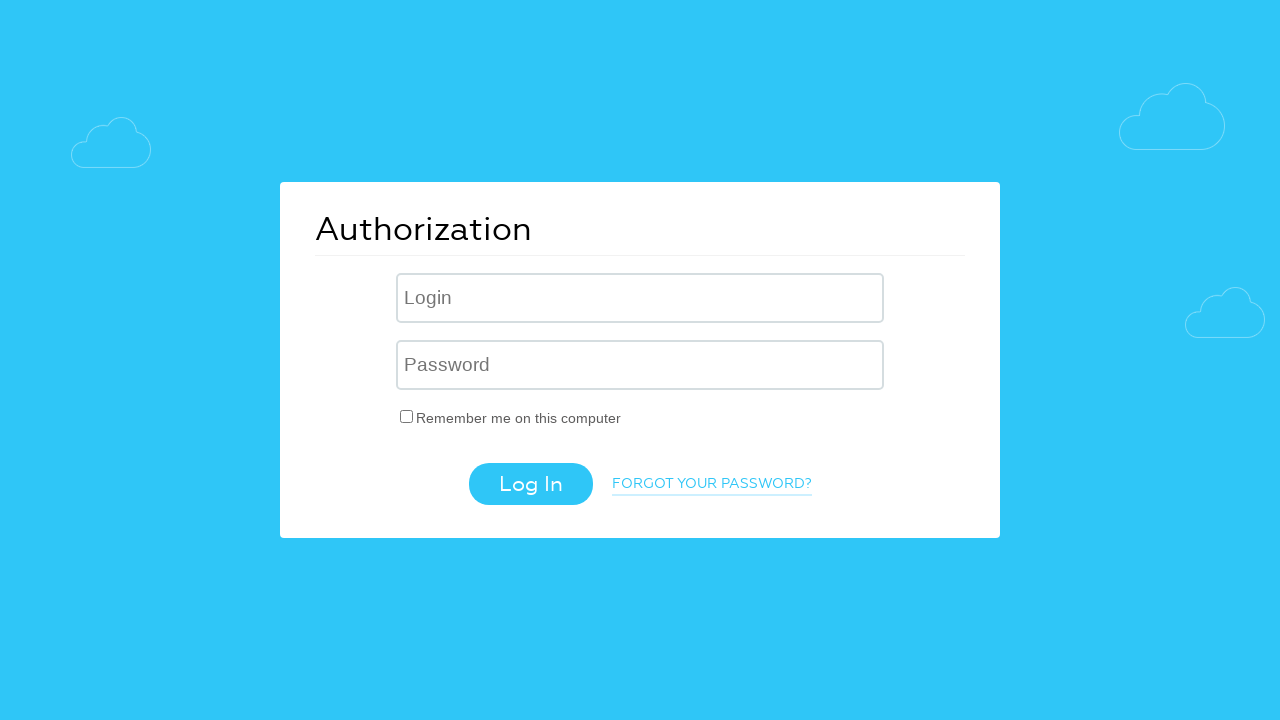

Located 'Remember me on this computer' checkbox label element
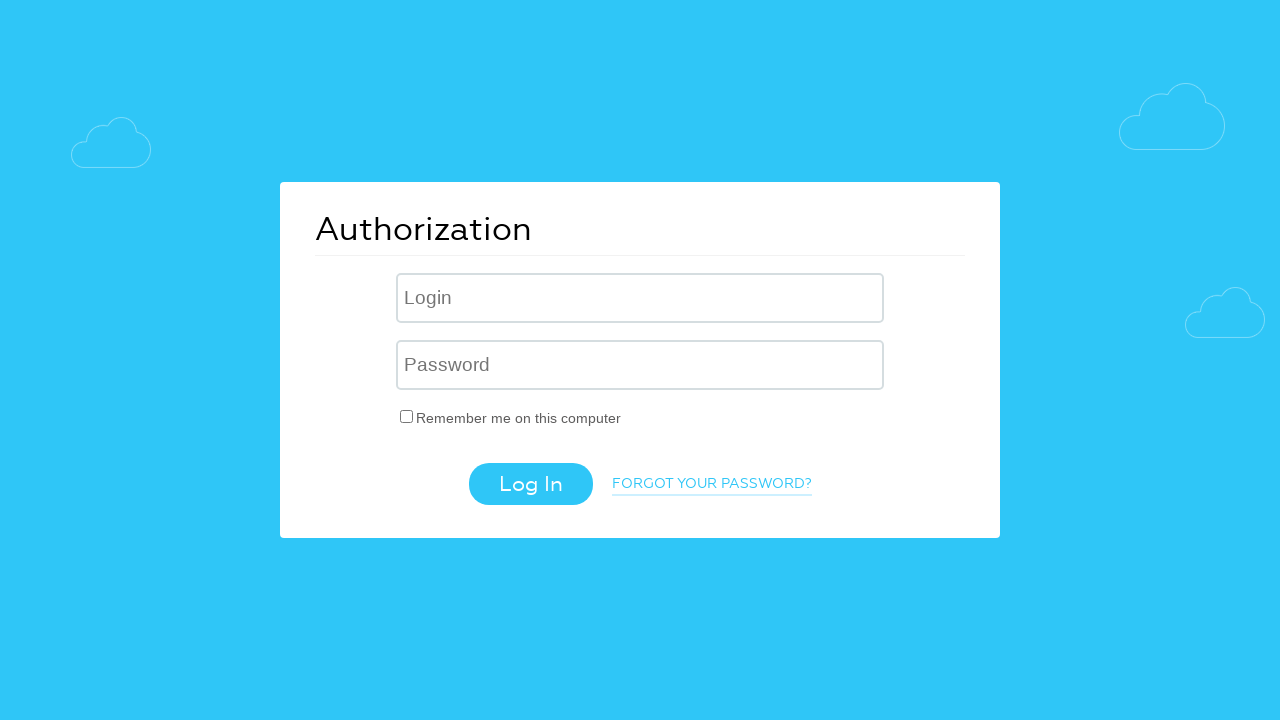

Retrieved text content from 'Remember me' label
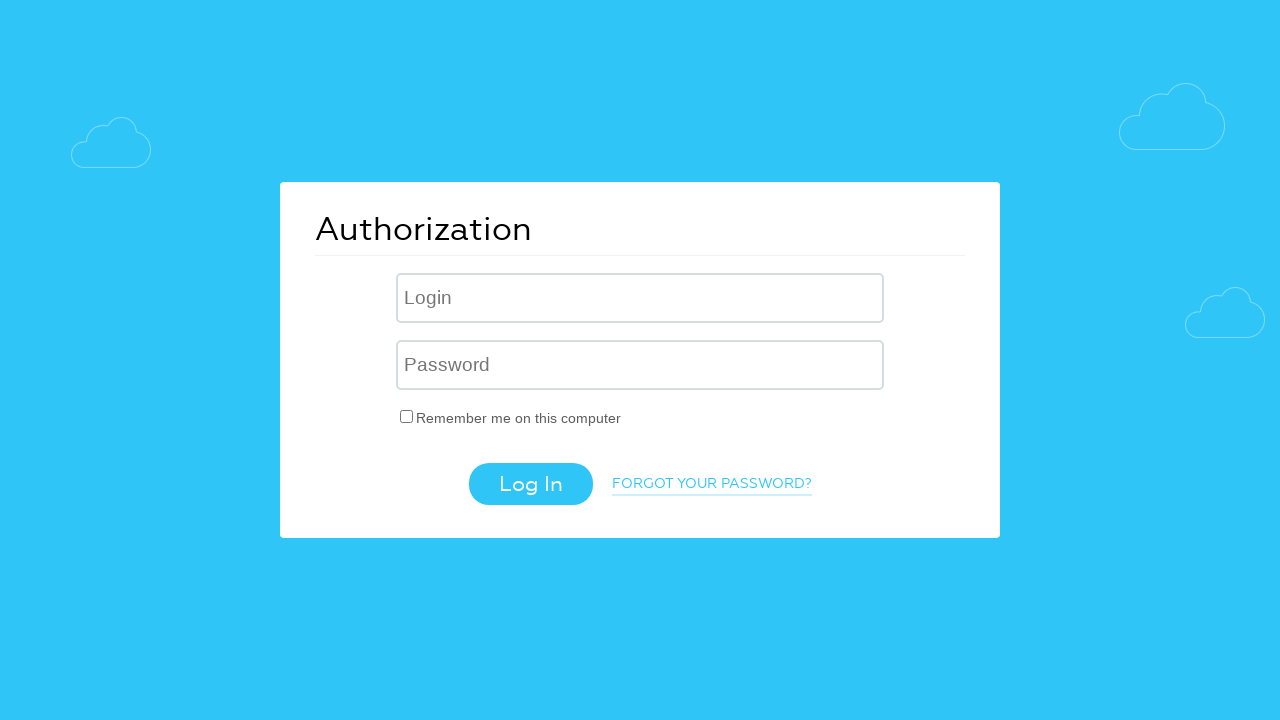

Verified 'Remember me' label text matches expected value: 'Remember me on this computer'
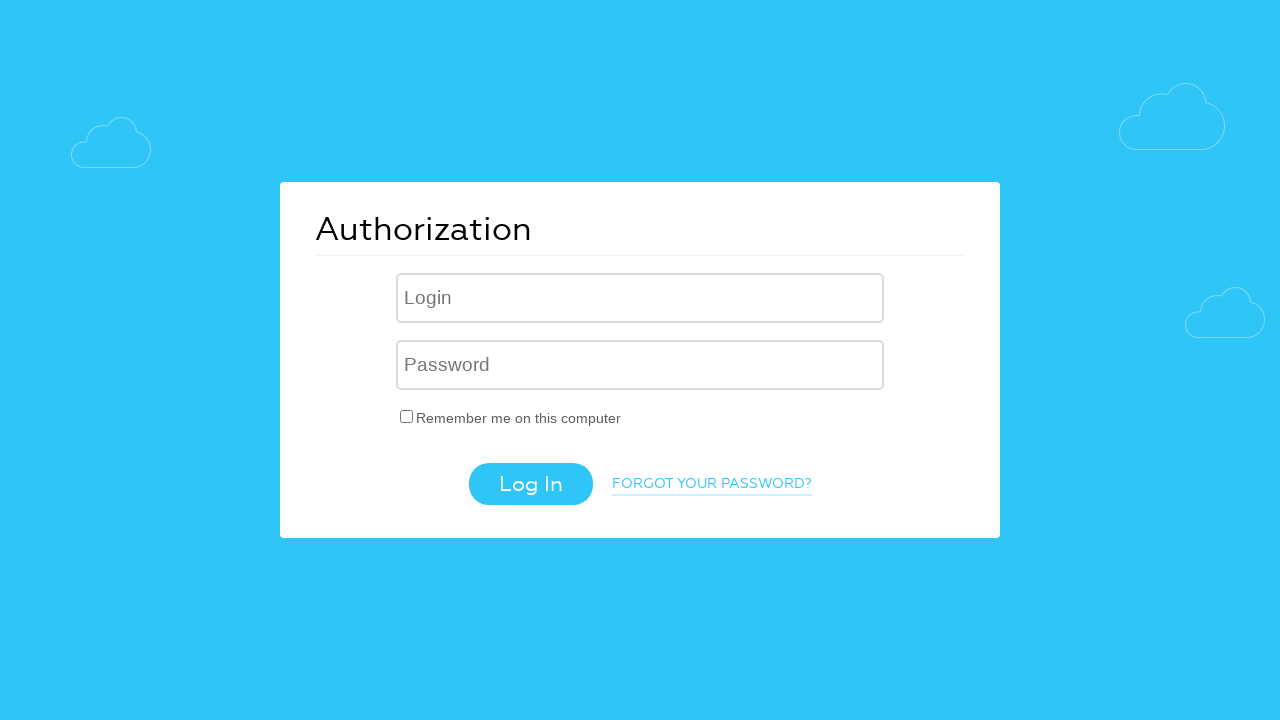

Located 'Forgot your password?' link element
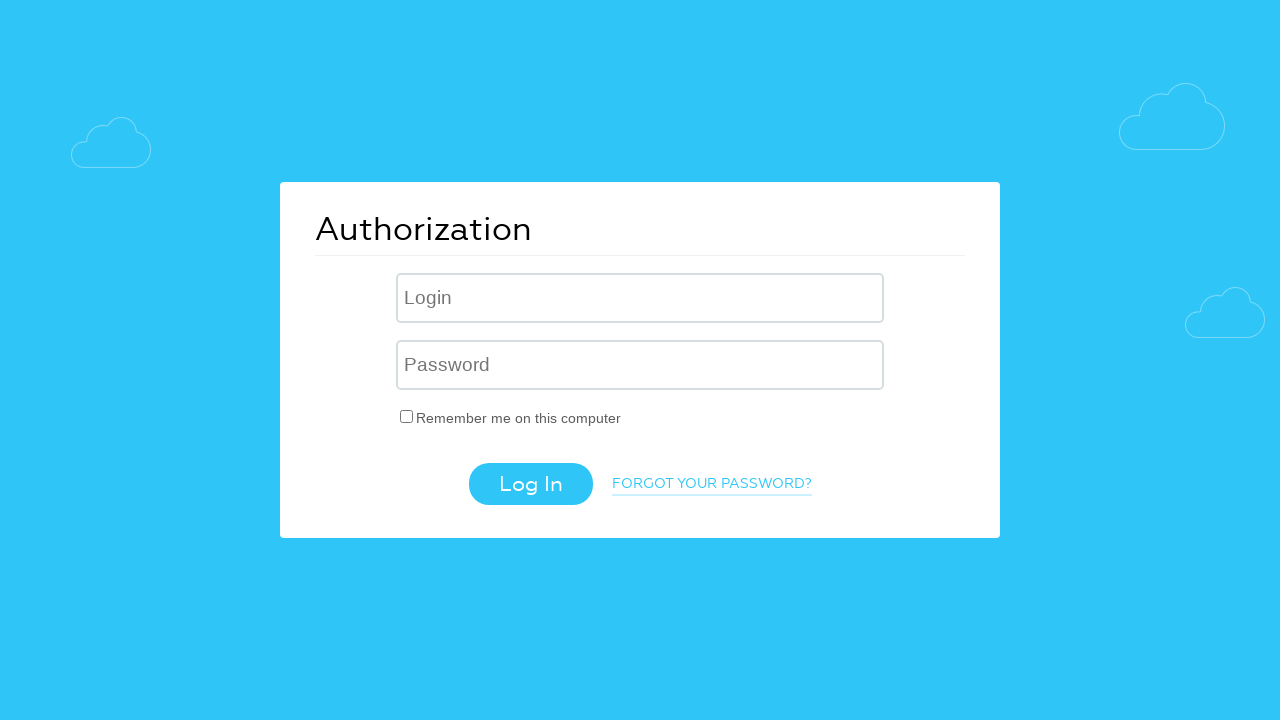

Retrieved text content from 'Forgot your password?' link
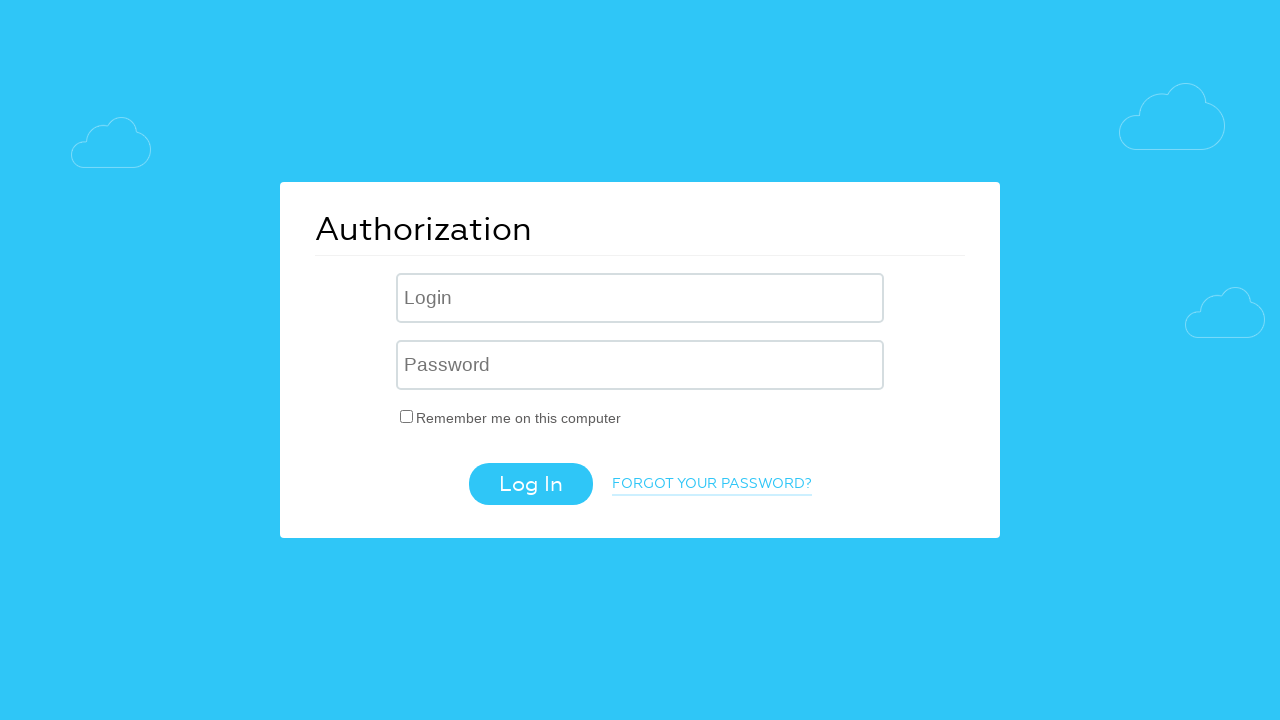

Verified 'Forgot your password?' link text matches expected value
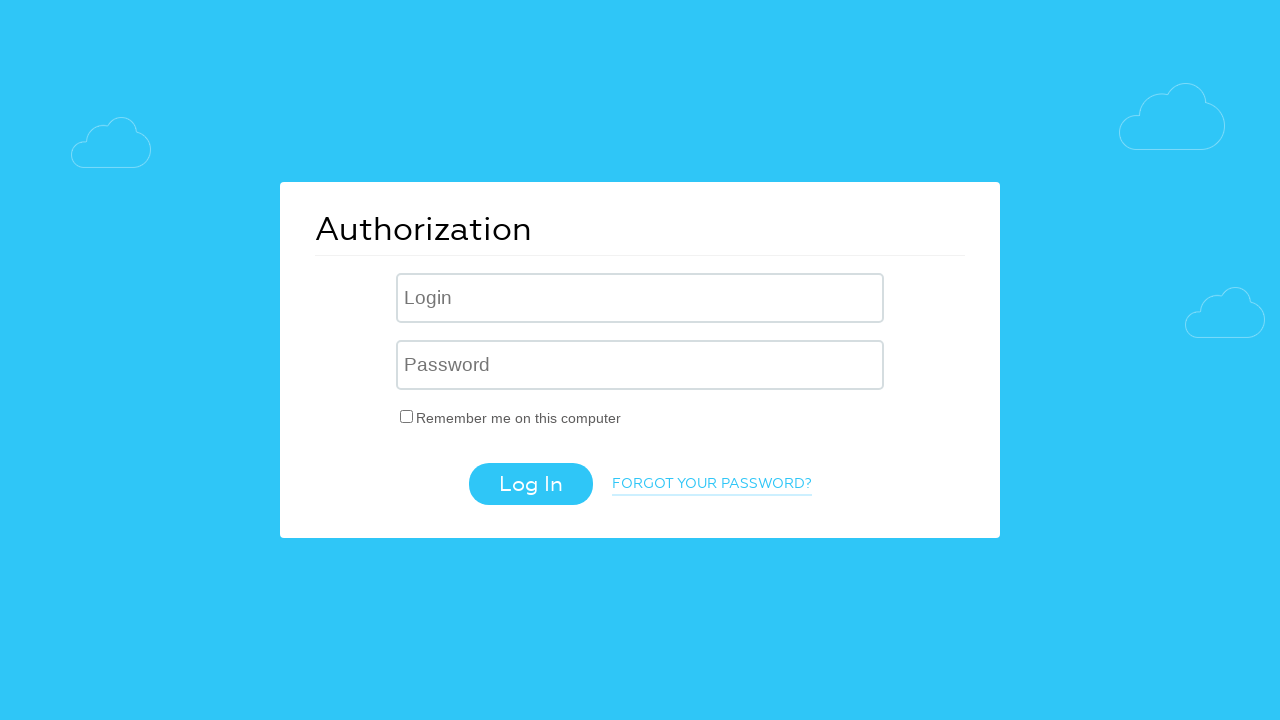

Retrieved href attribute from 'Forgot your password?' link
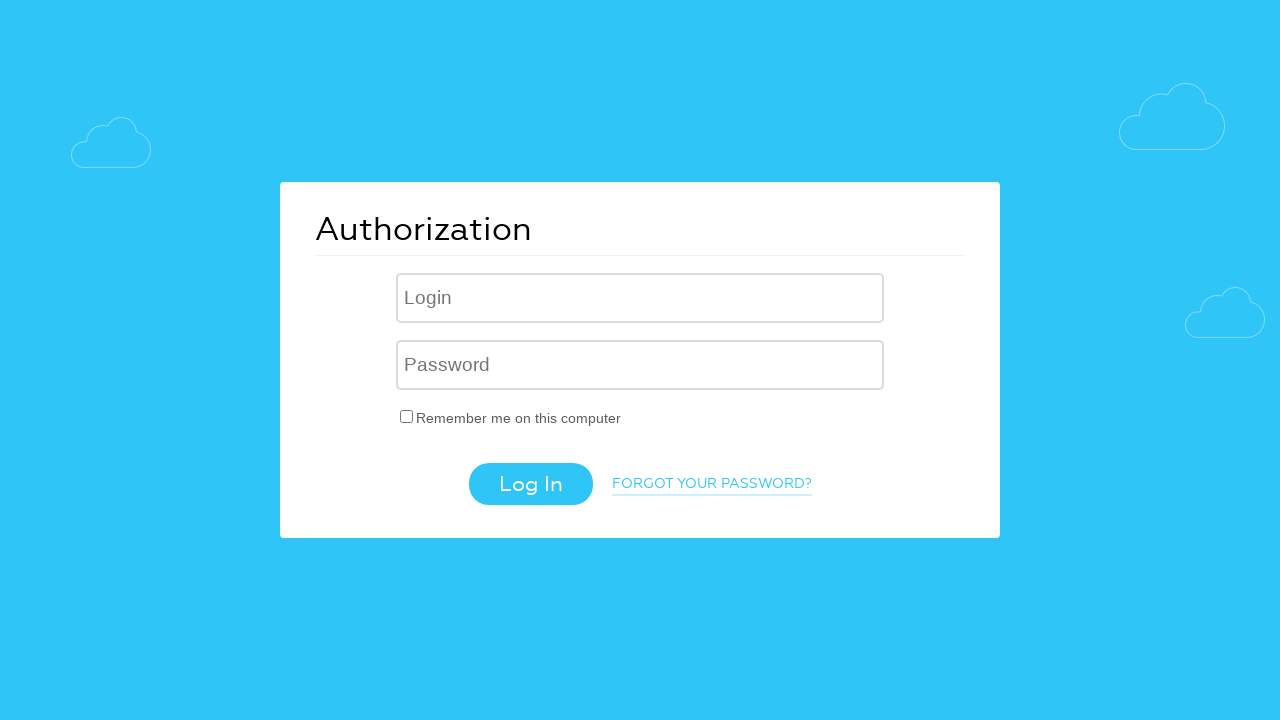

Verified href attribute contains 'forgot_password=yes'
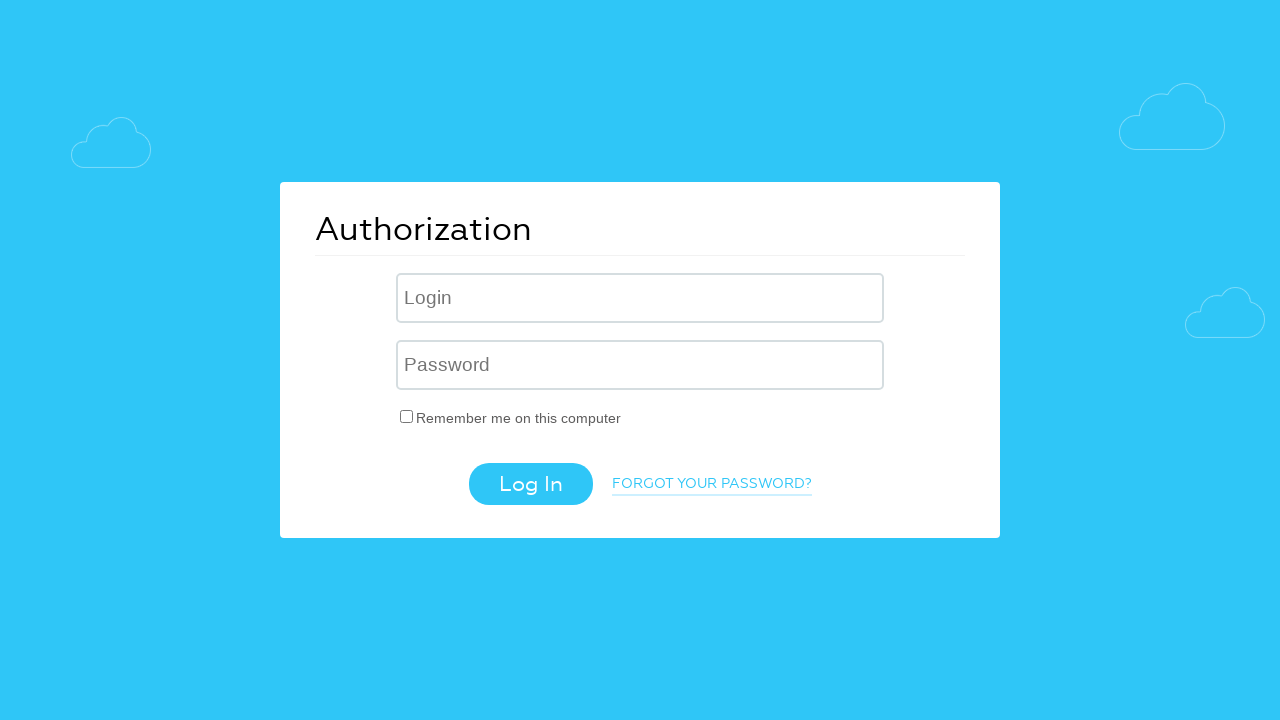

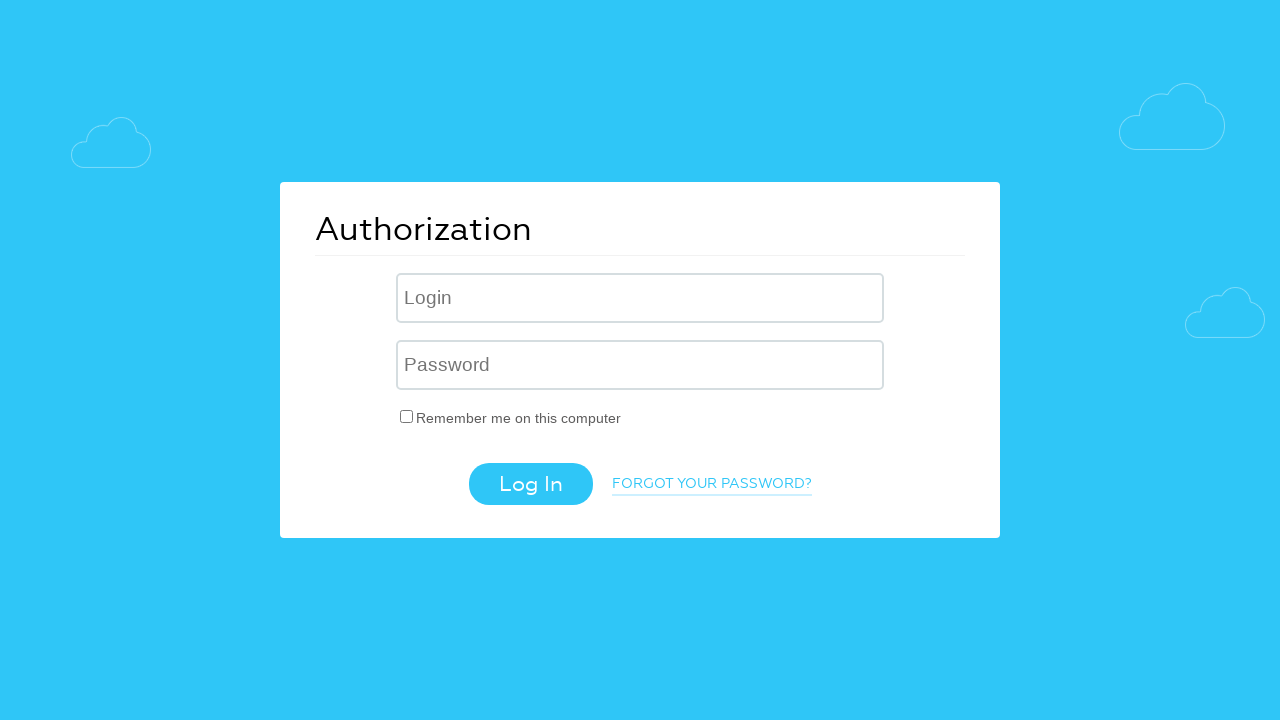